Navigates to Text Box page and verifies the Current Address input area has proper form-control class

Starting URL: https://demoqa.com/elements

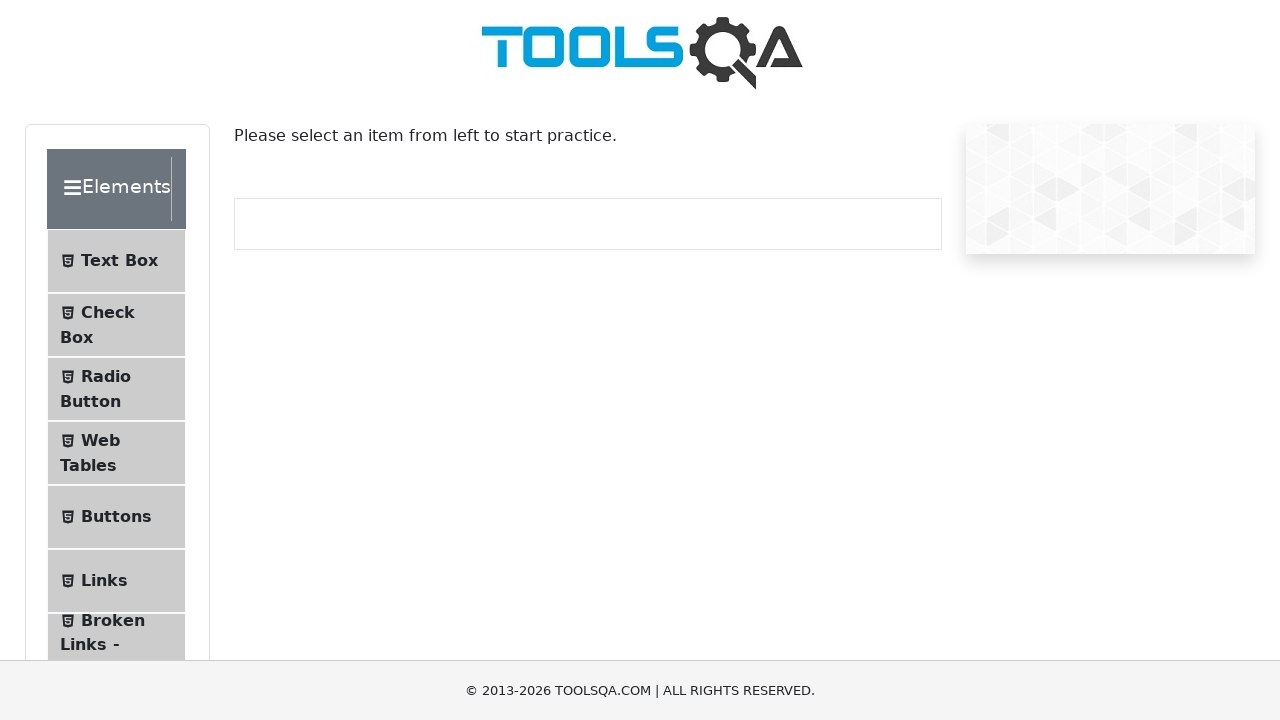

Clicked Text Box button in menu at (119, 261) on internal:text="Text Box"i
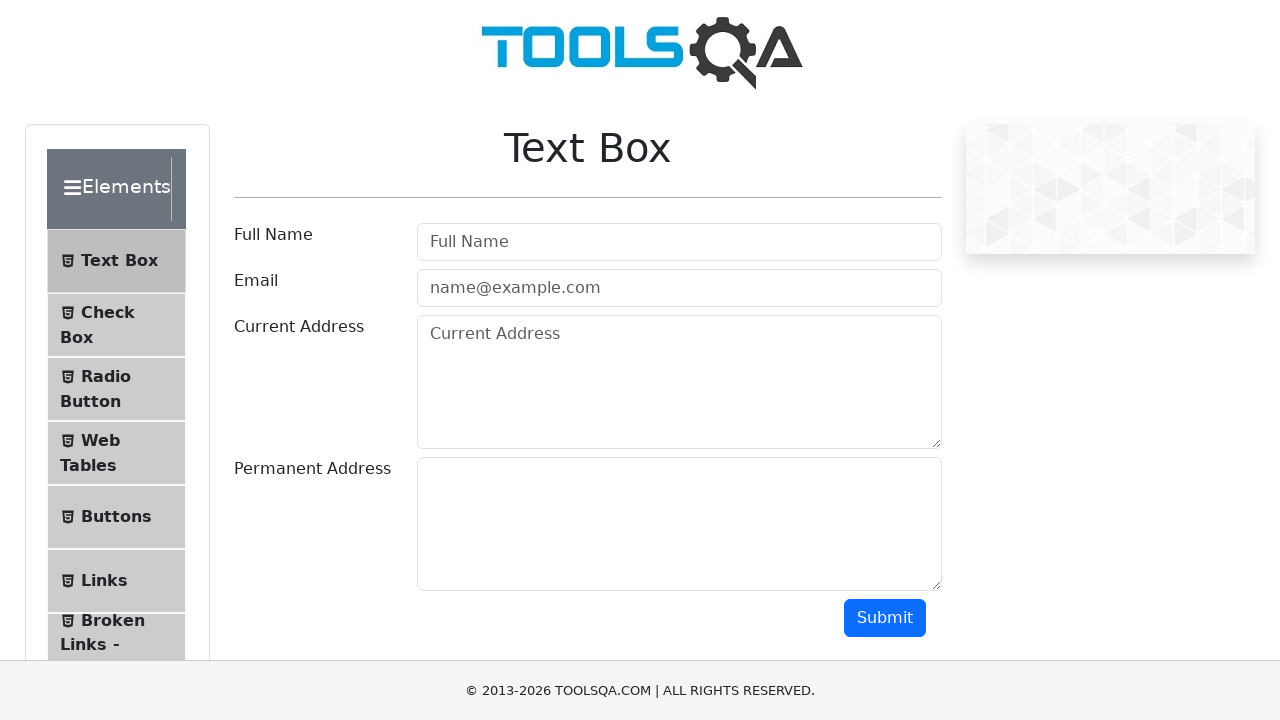

Text Box page loaded successfully
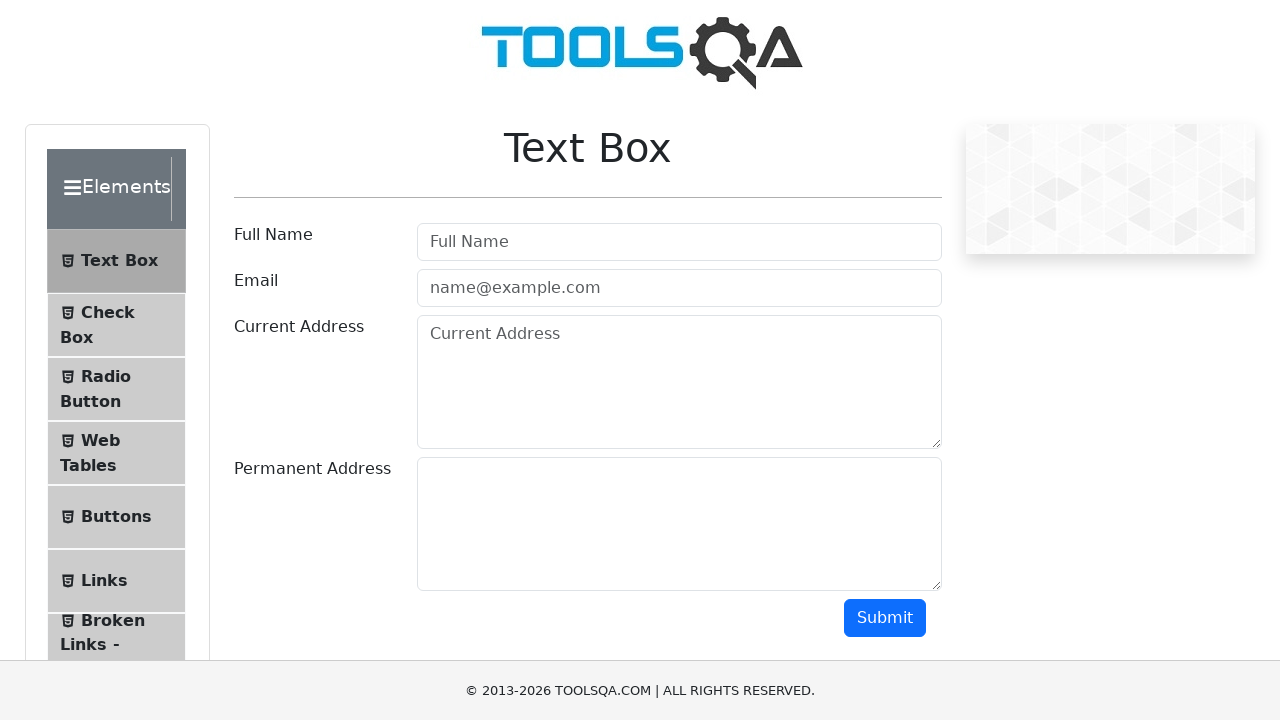

Retrieved class attribute from Current Address input field
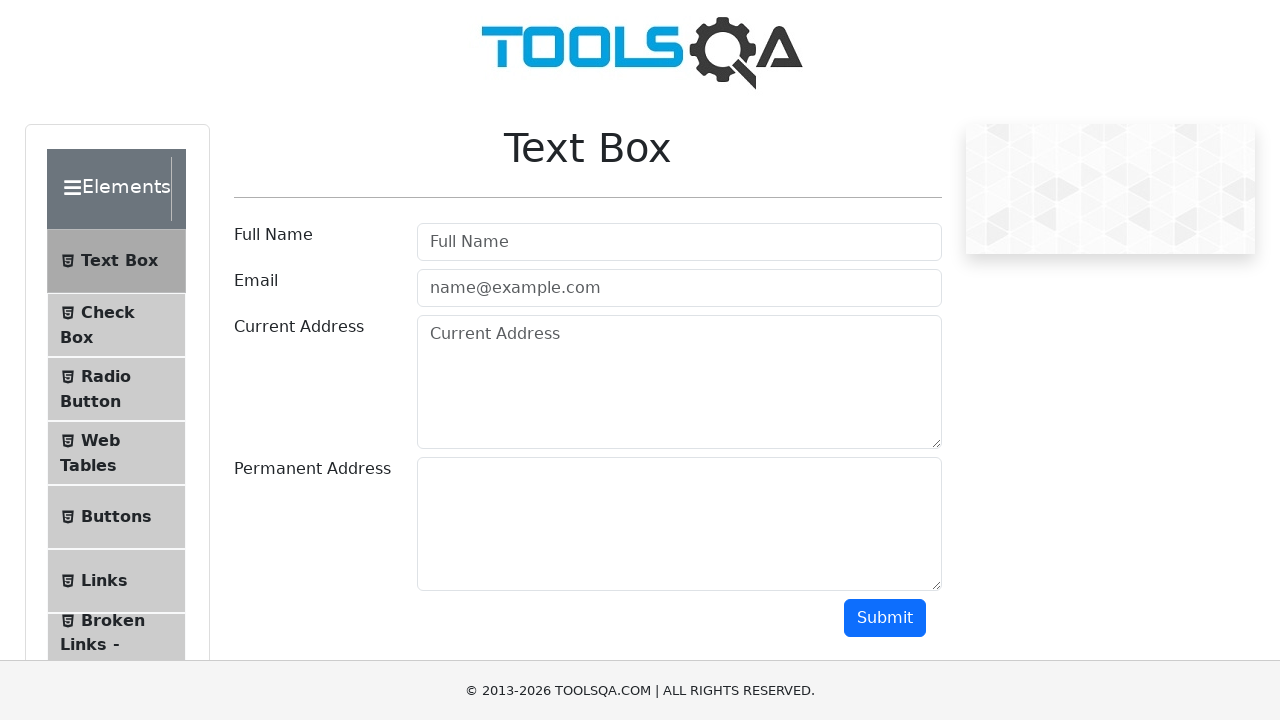

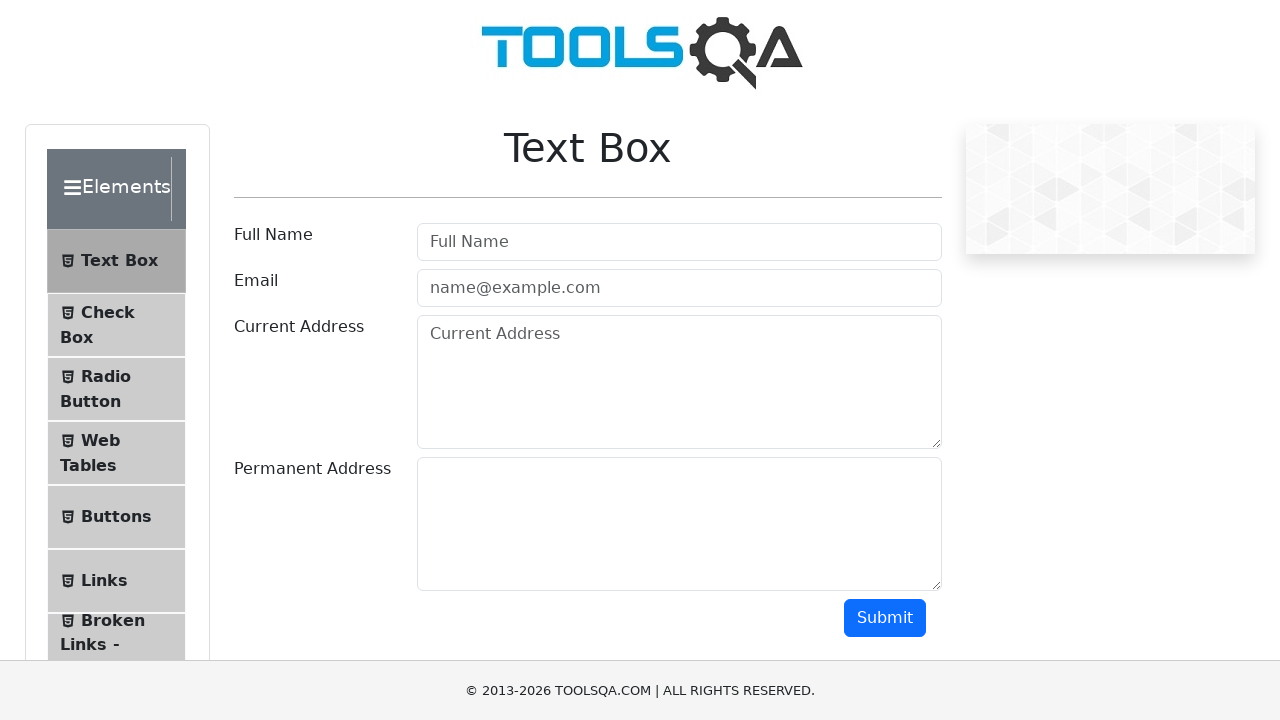